Tests date selection functionality by navigating to a dates page, selecting day, month and year from dropdown menus, and displaying the selected date

Starting URL: https://seleniumjavalocators.neocities.org/

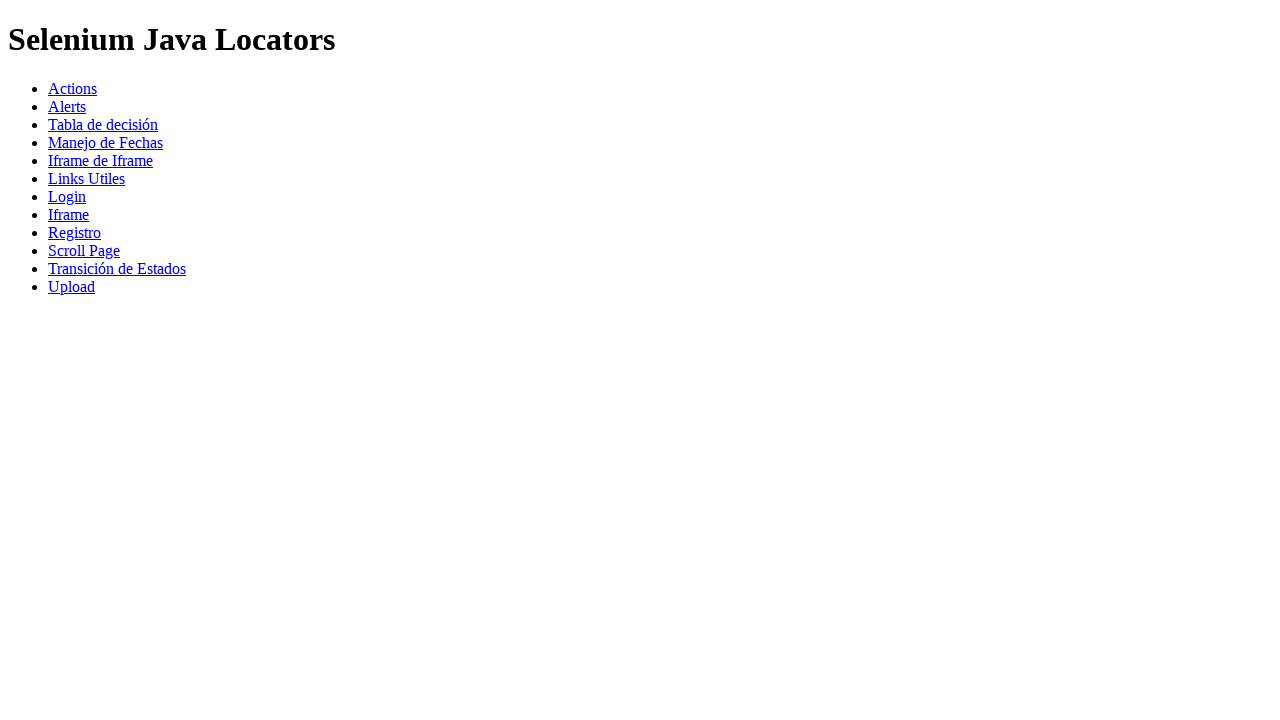

Clicked on dates/fechas link to navigate to dates page at (106, 142) on a[href='./pages/fechas.html']
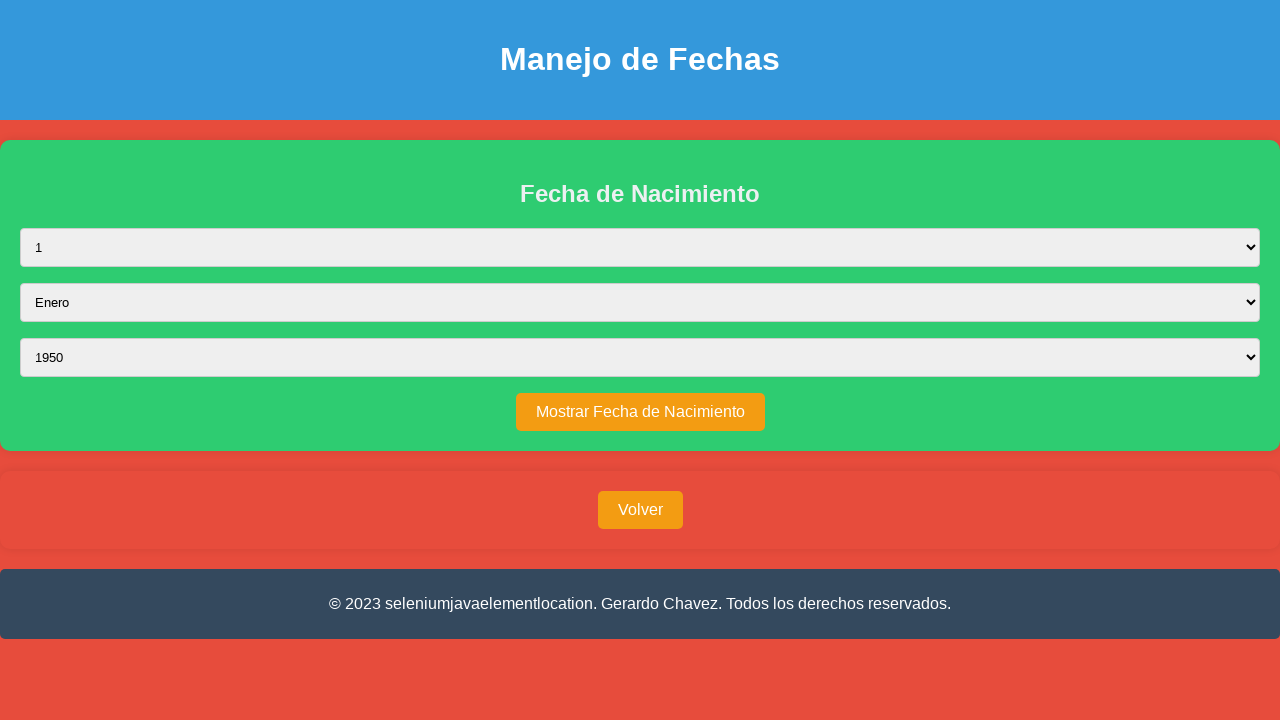

Selected day 14 from day dropdown on #dia
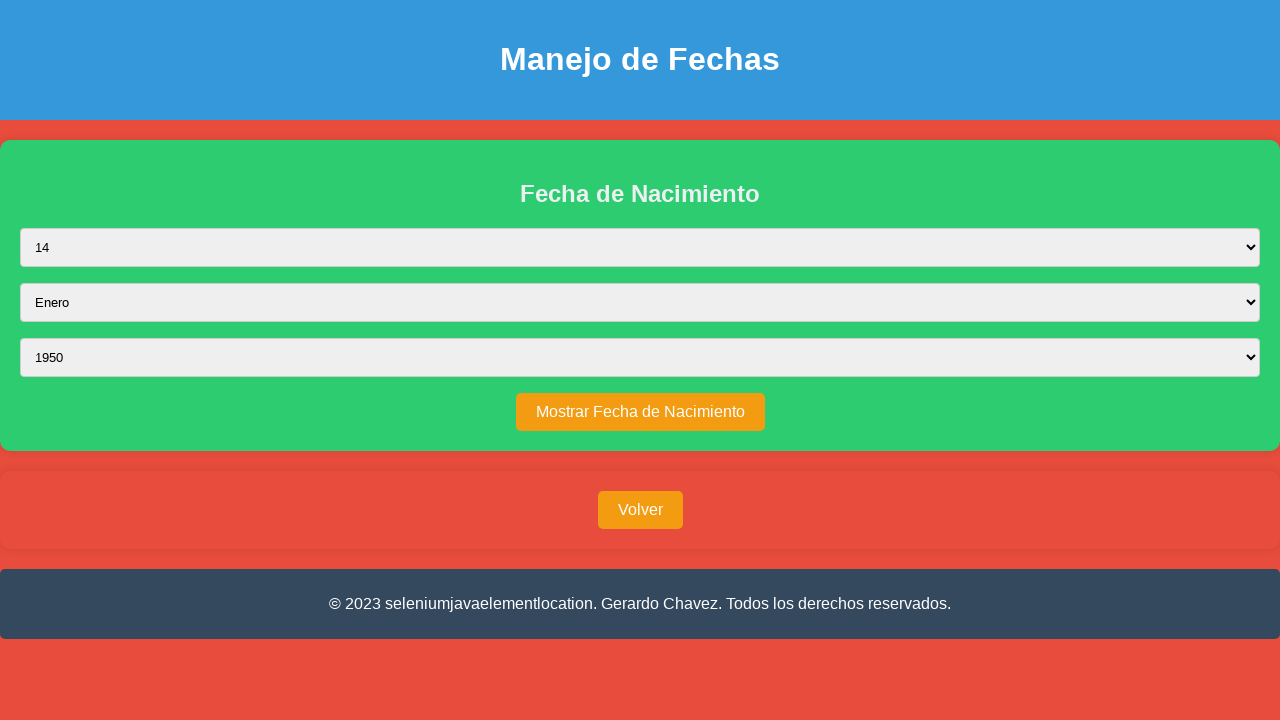

Selected month Julio from month dropdown on #mes
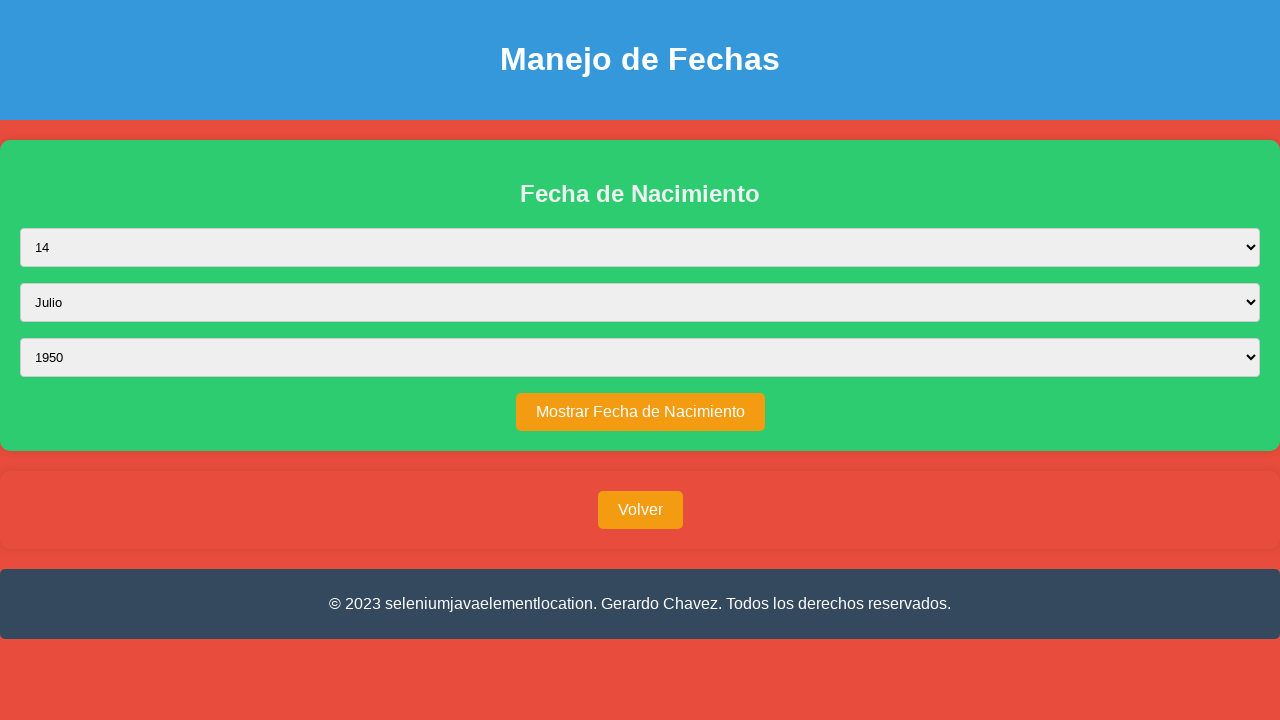

Retrieved all year options from year dropdown
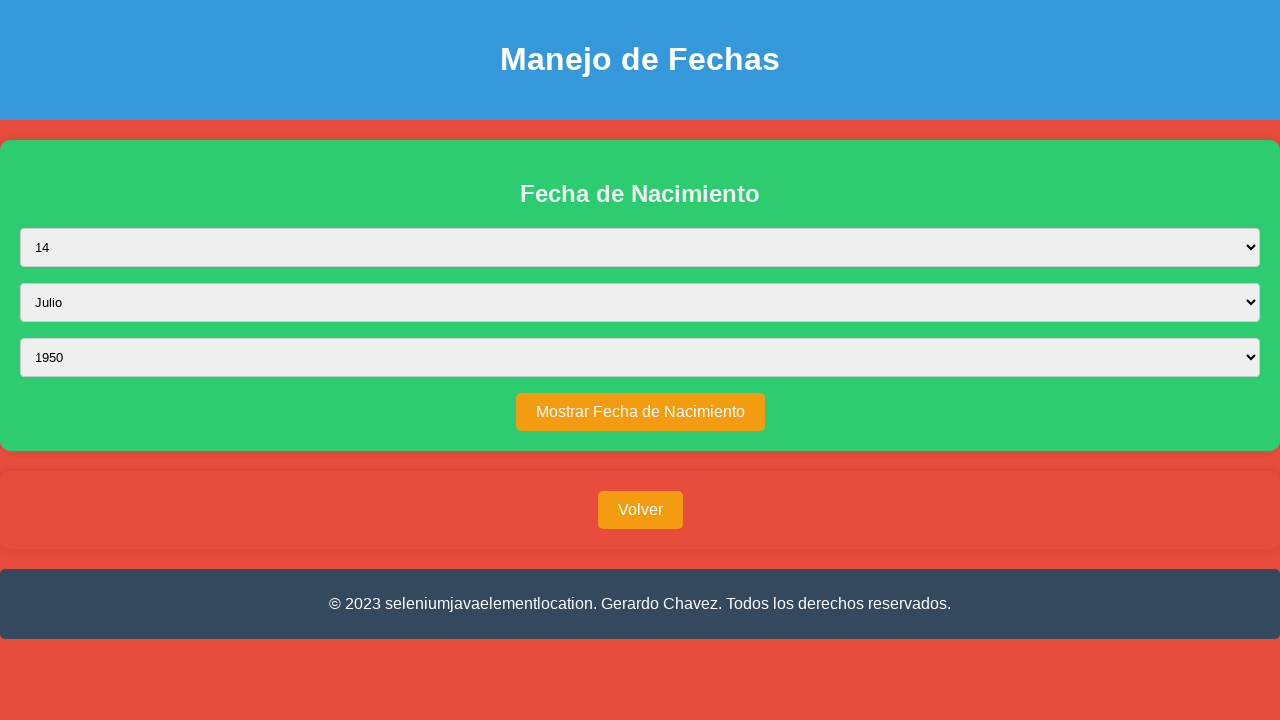

Retrieved value of 4th year option (index 3)
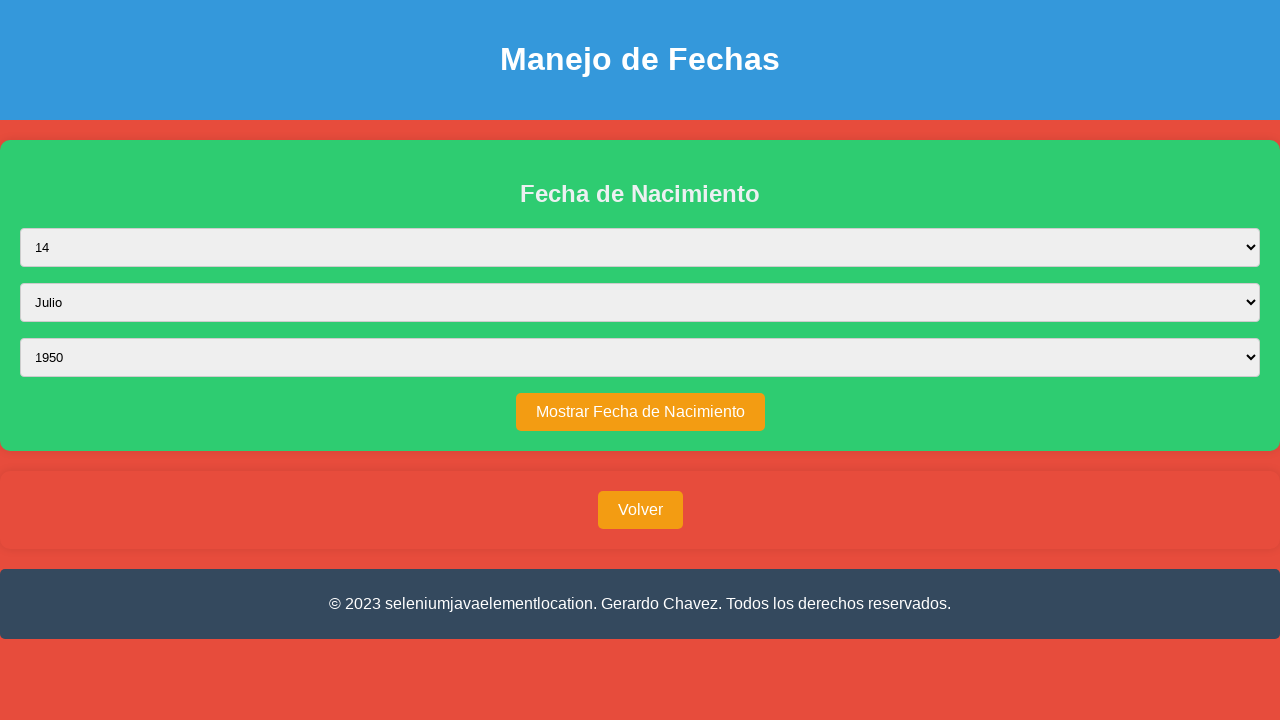

Selected year with value 1953 from year dropdown on #año
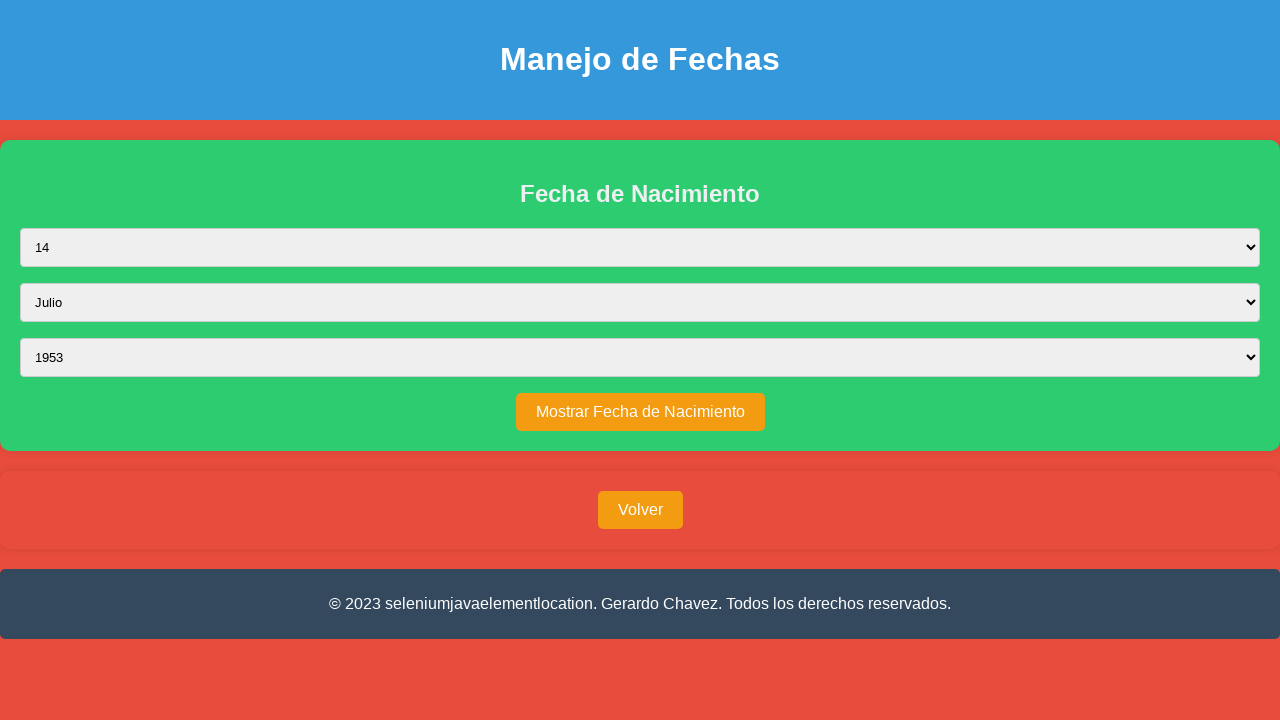

Clicked show date button to display selected date at (640, 412) on #mostrarFechaBtn
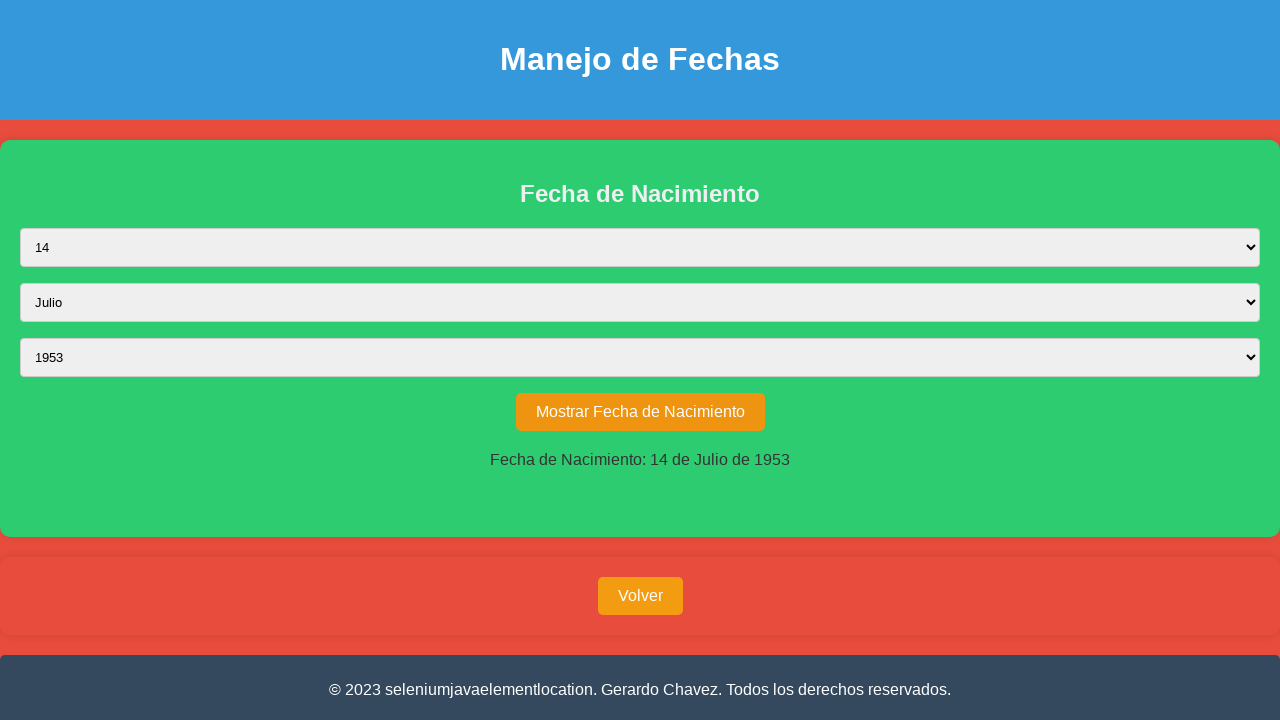

Waited for selected date to be displayed in fechaNacimiento element
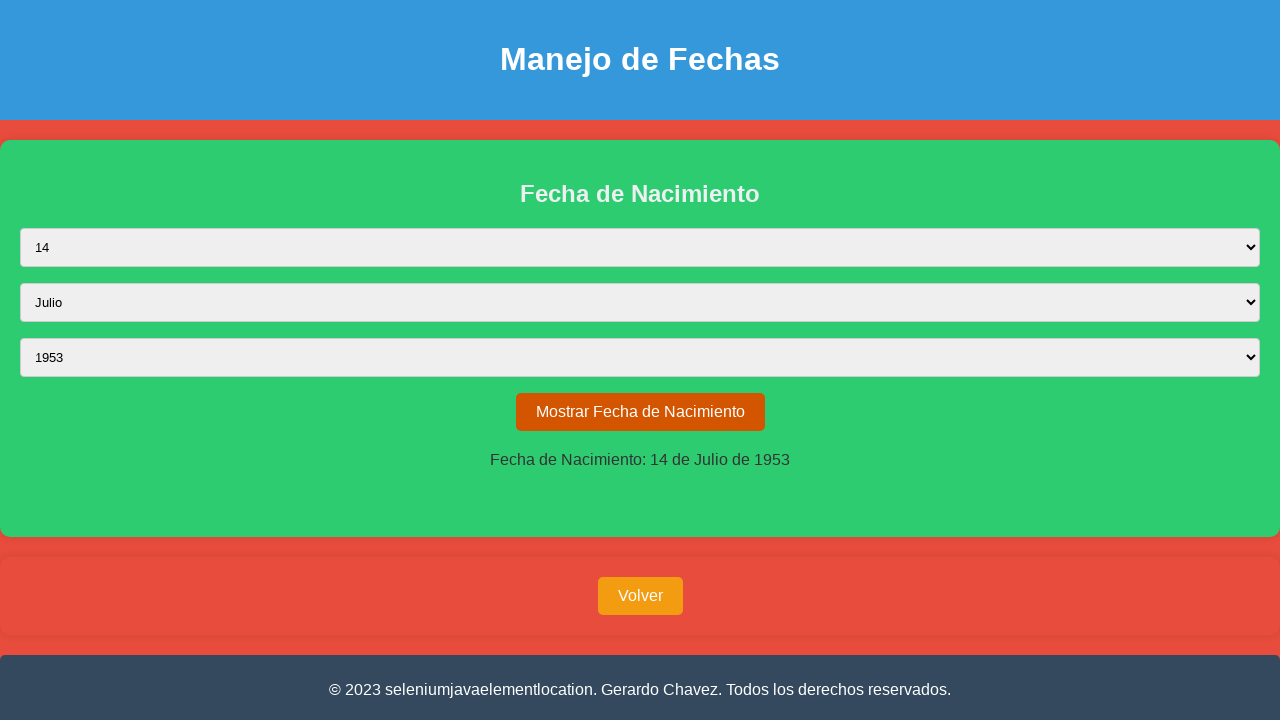

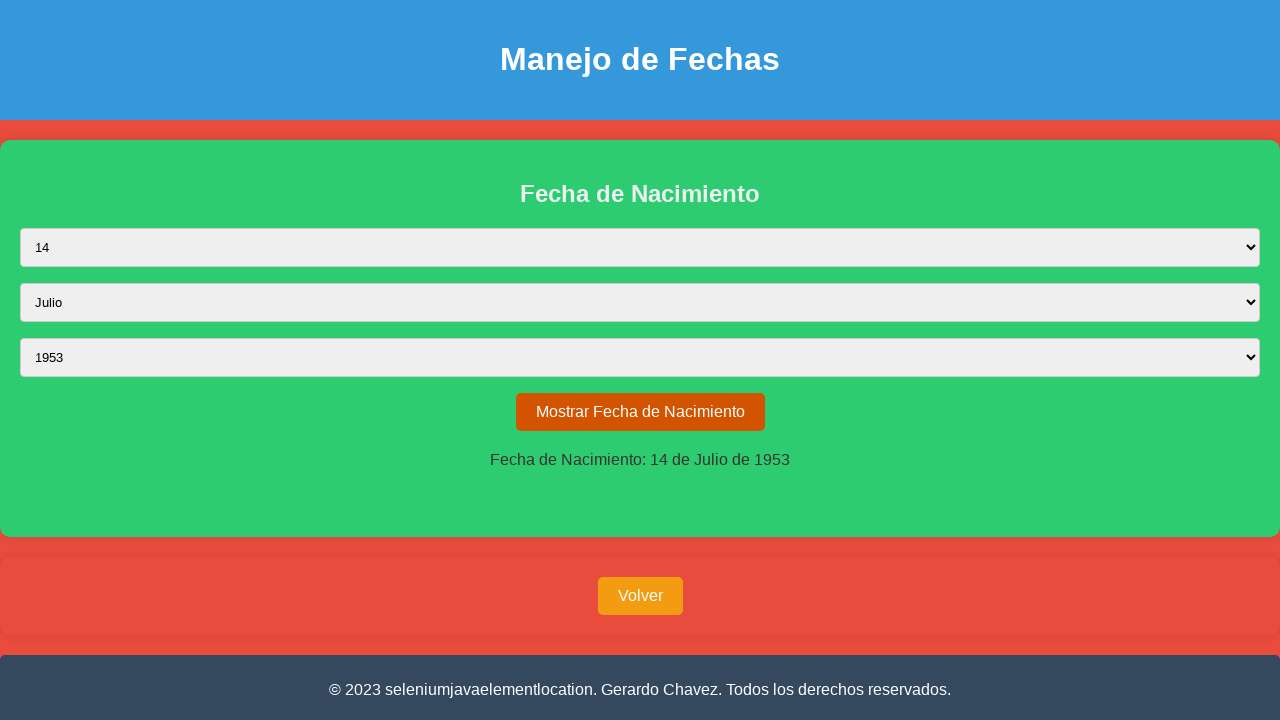